Tests file upload functionality by uploading a text file through the upload form and verifying the uploaded filename is displayed correctly.

Starting URL: http://the-internet.herokuapp.com/upload

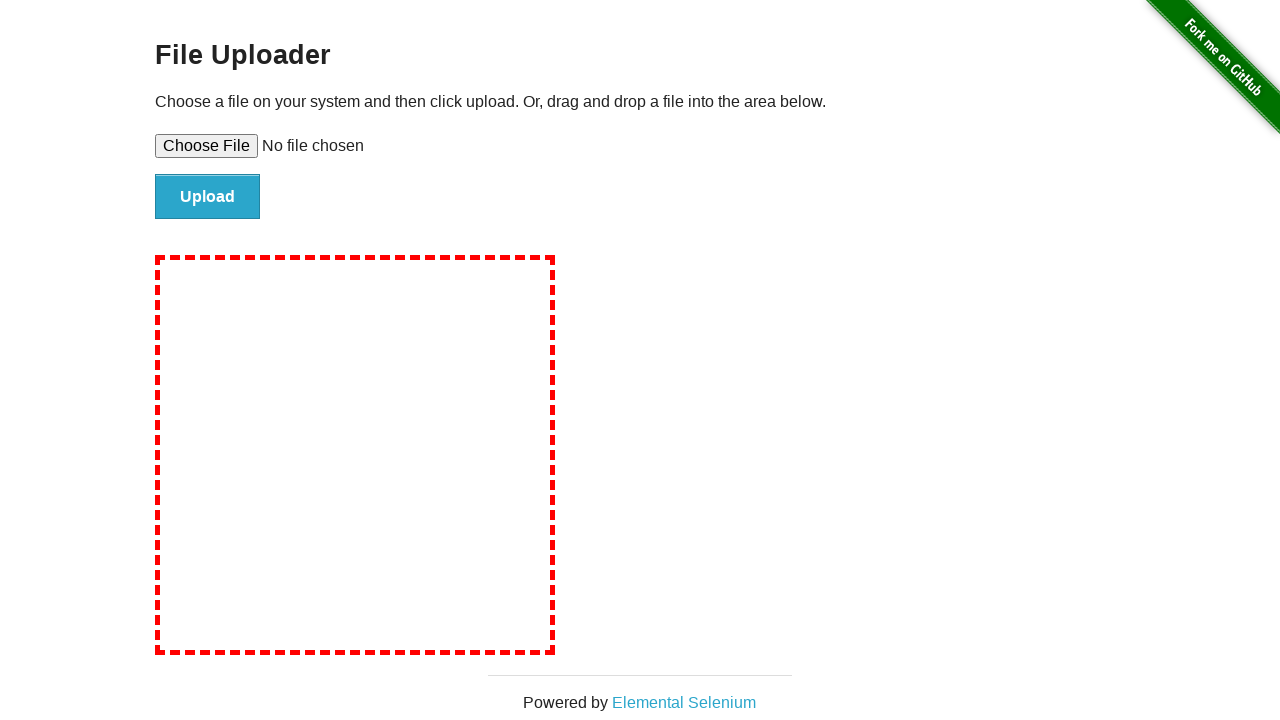

Created temporary test file for upload
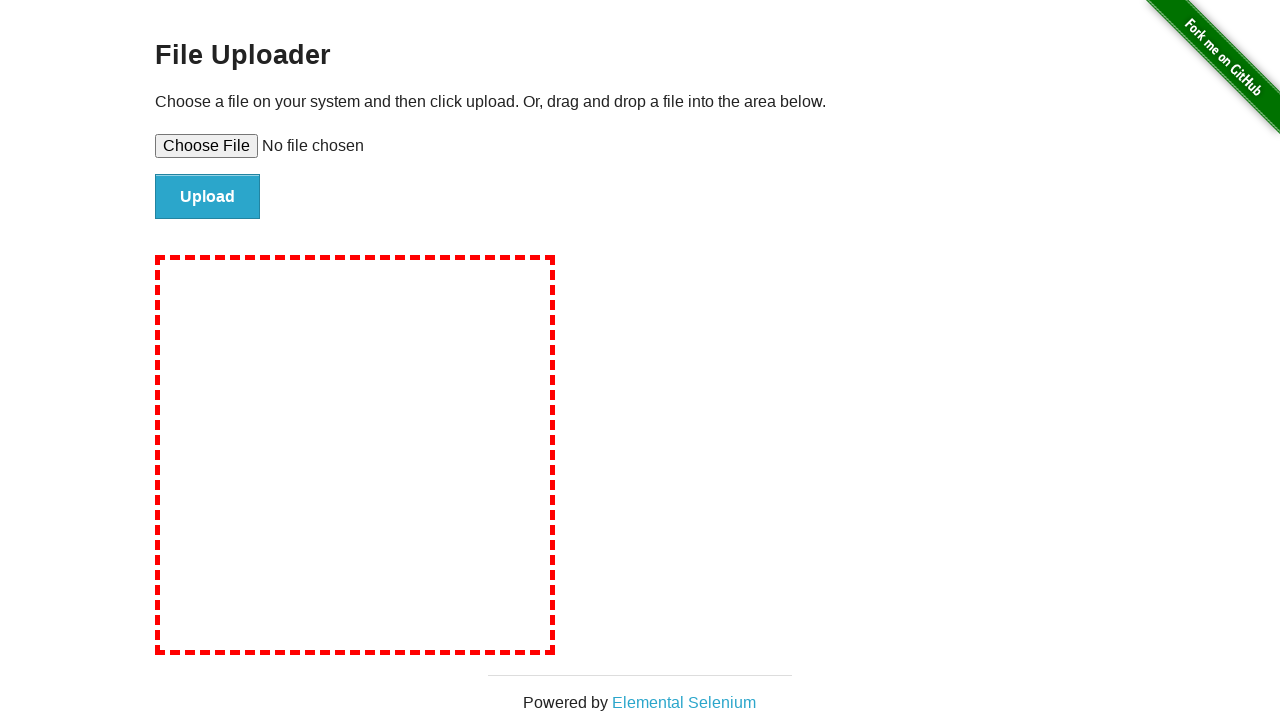

Selected test file for upload via file input
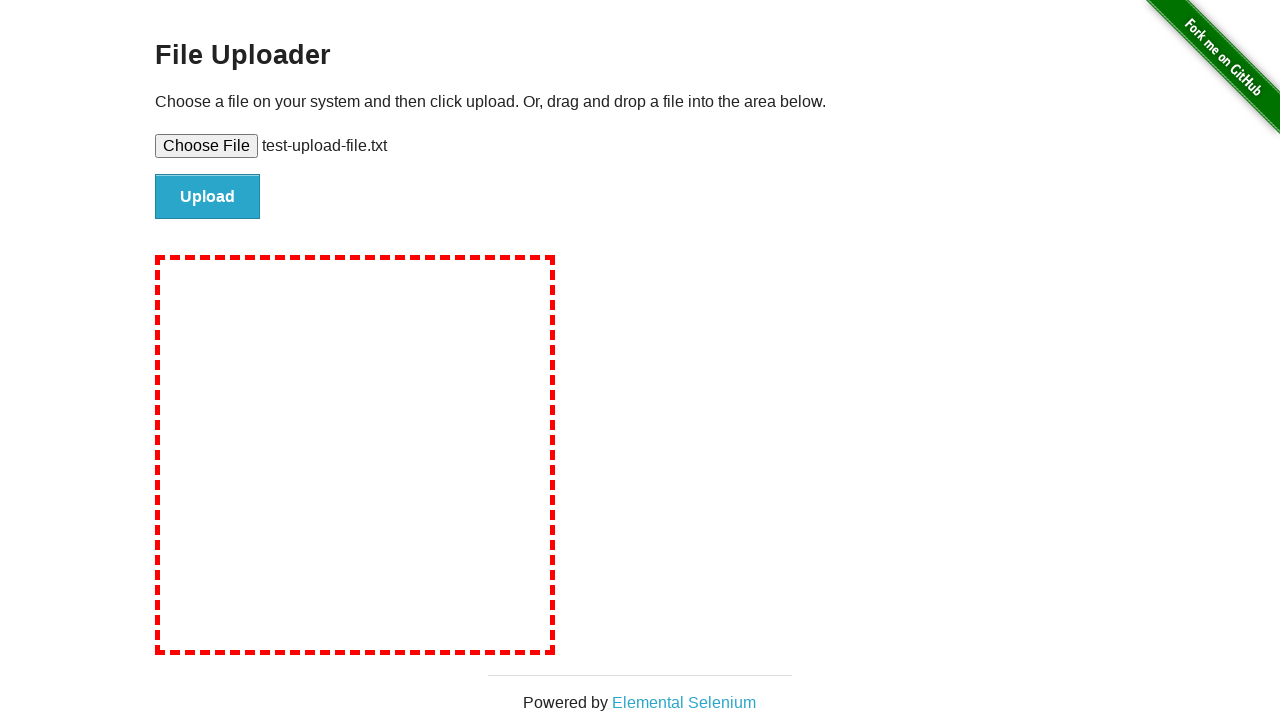

Clicked submit button to upload file at (208, 197) on #file-submit
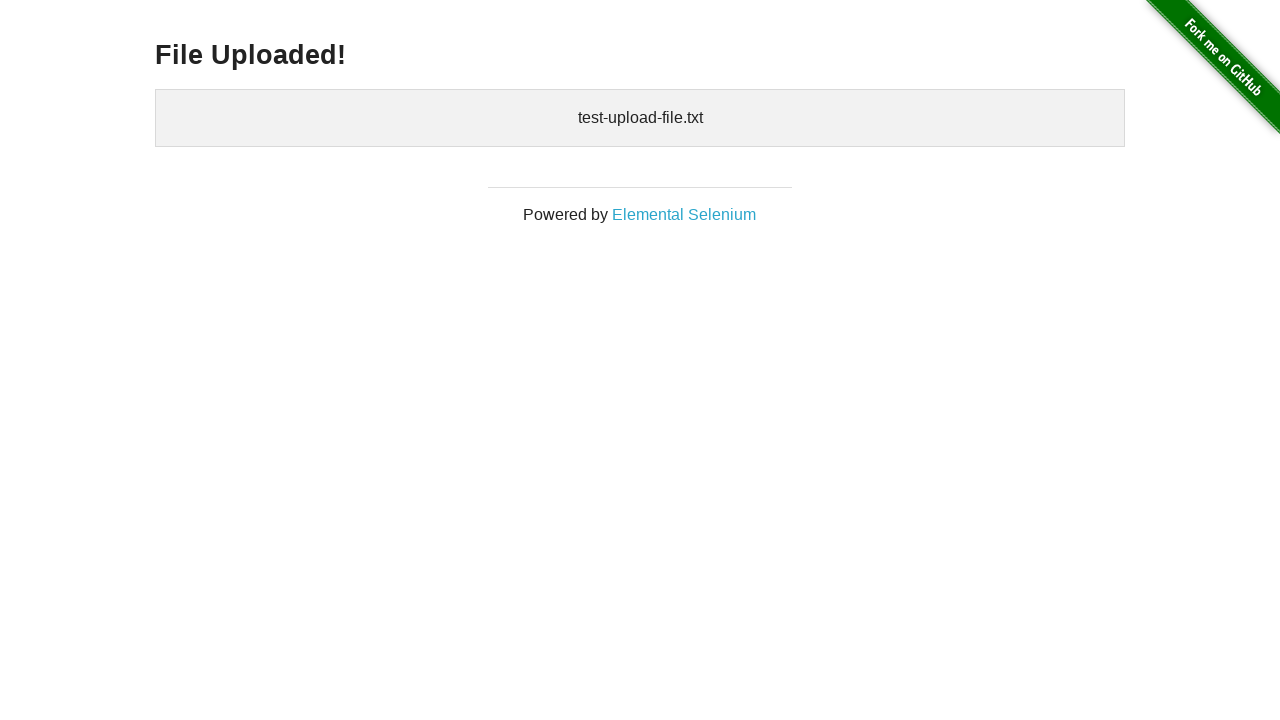

Upload confirmation appeared with uploaded filename displayed
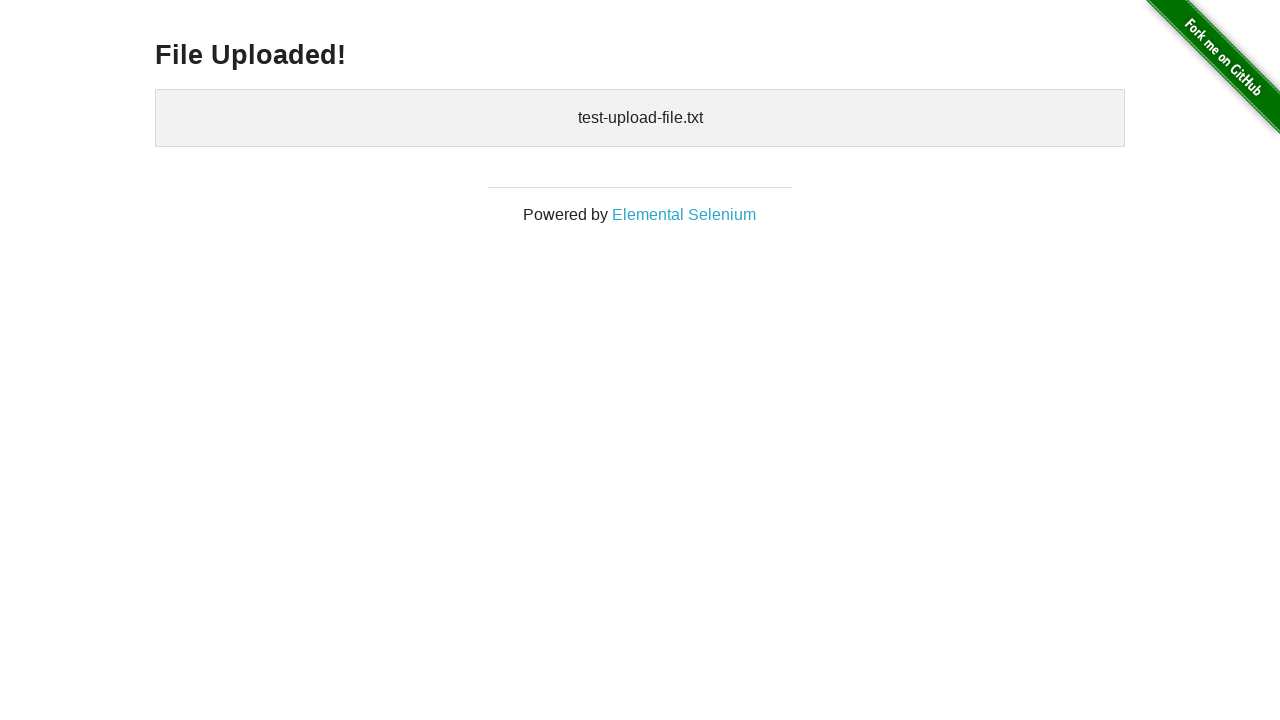

Cleaned up temporary test file
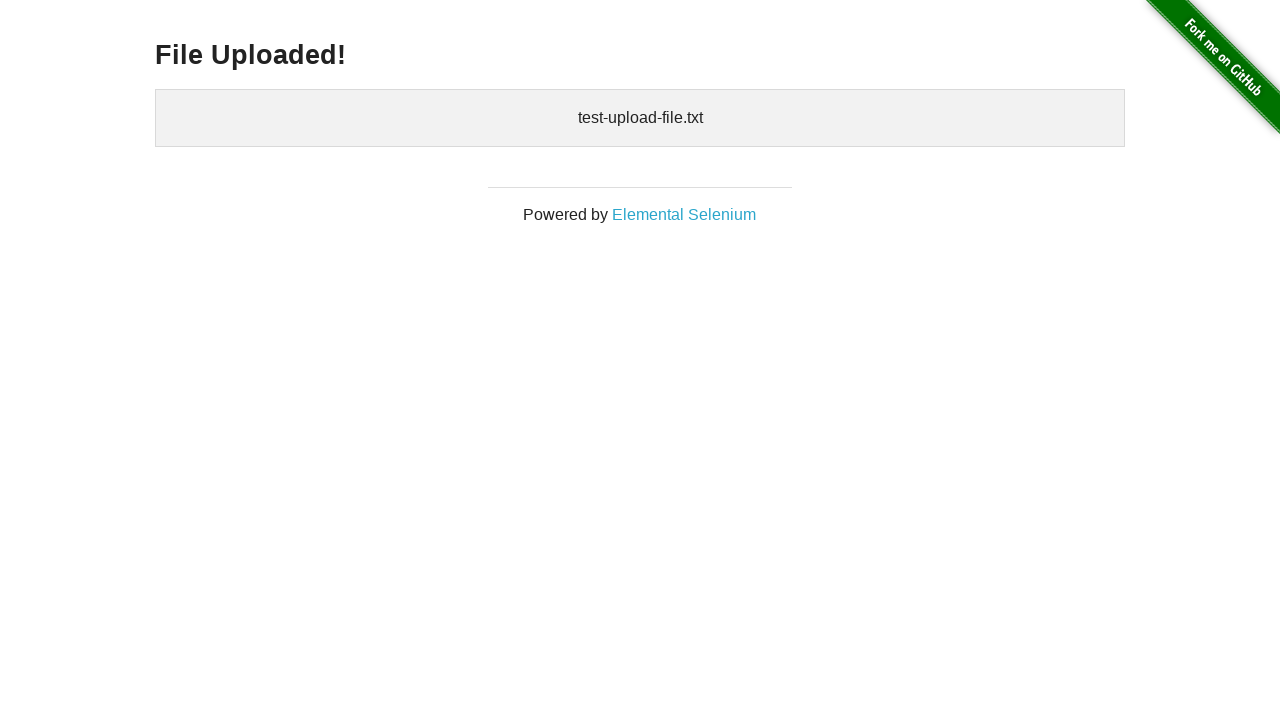

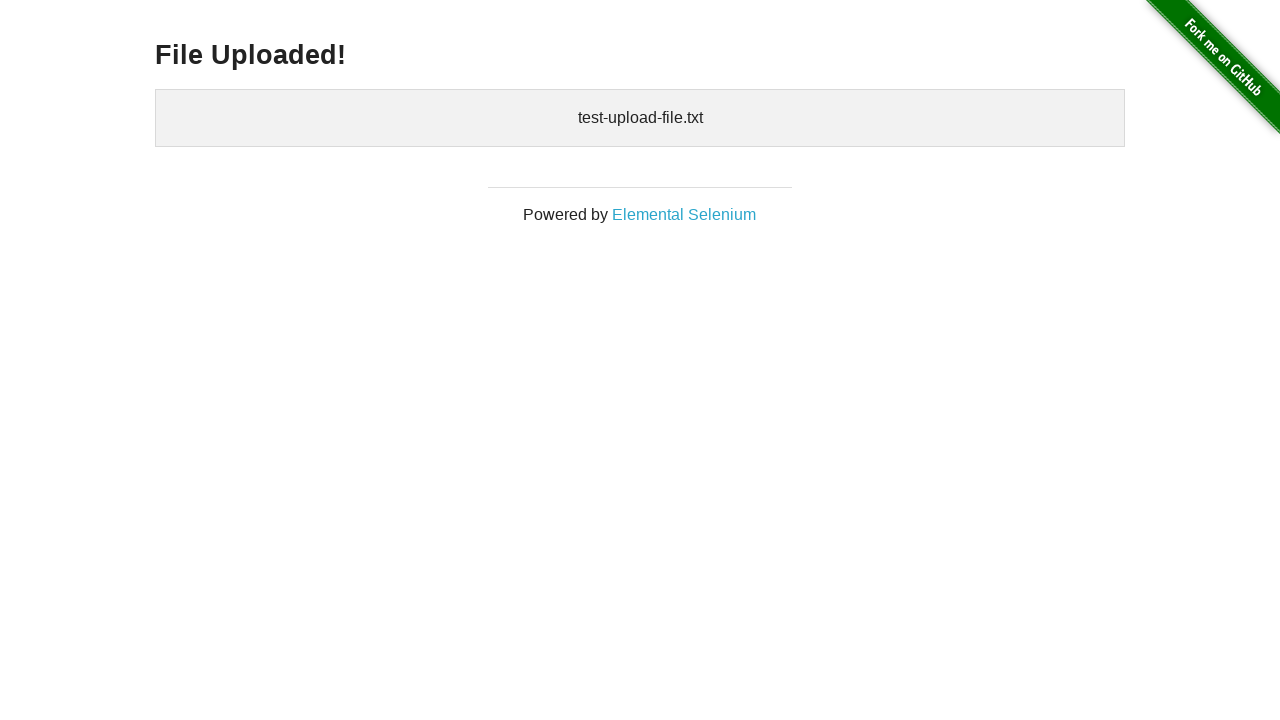